Tests number input field behavior by sending arrow down key and verifying the value decrements to -1

Starting URL: http://the-internet.herokuapp.com/inputs

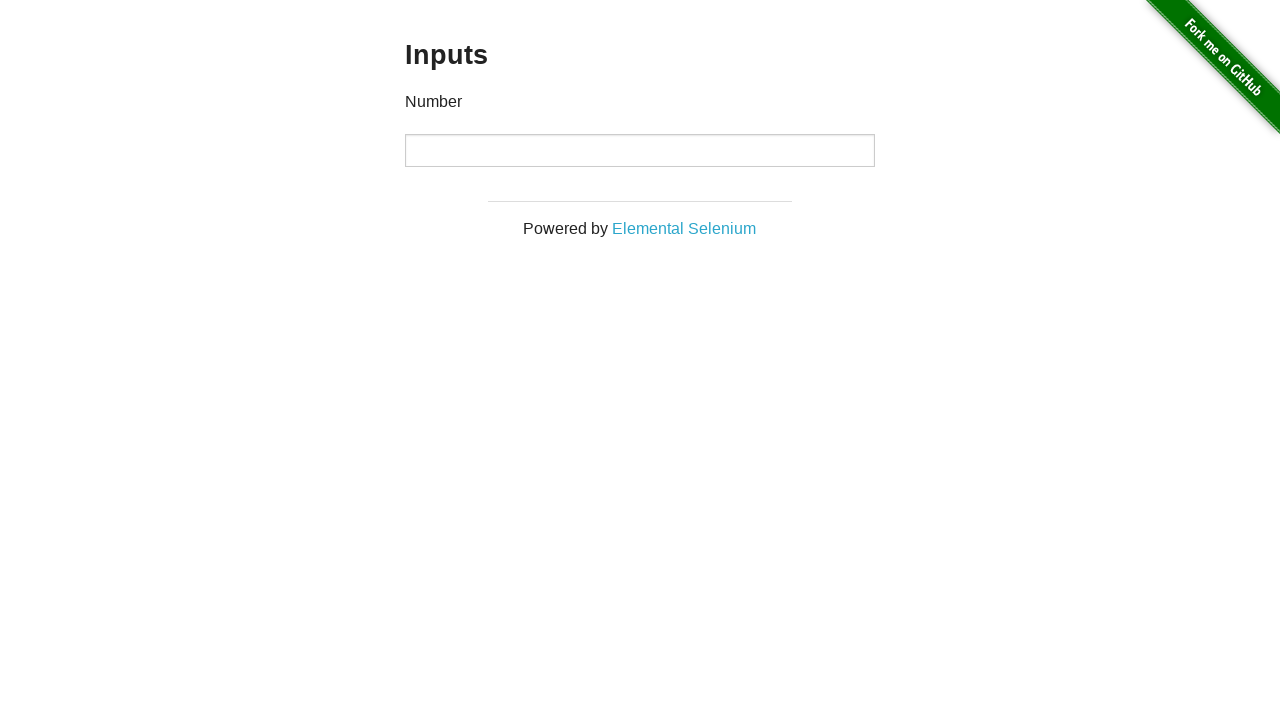

Located number input field
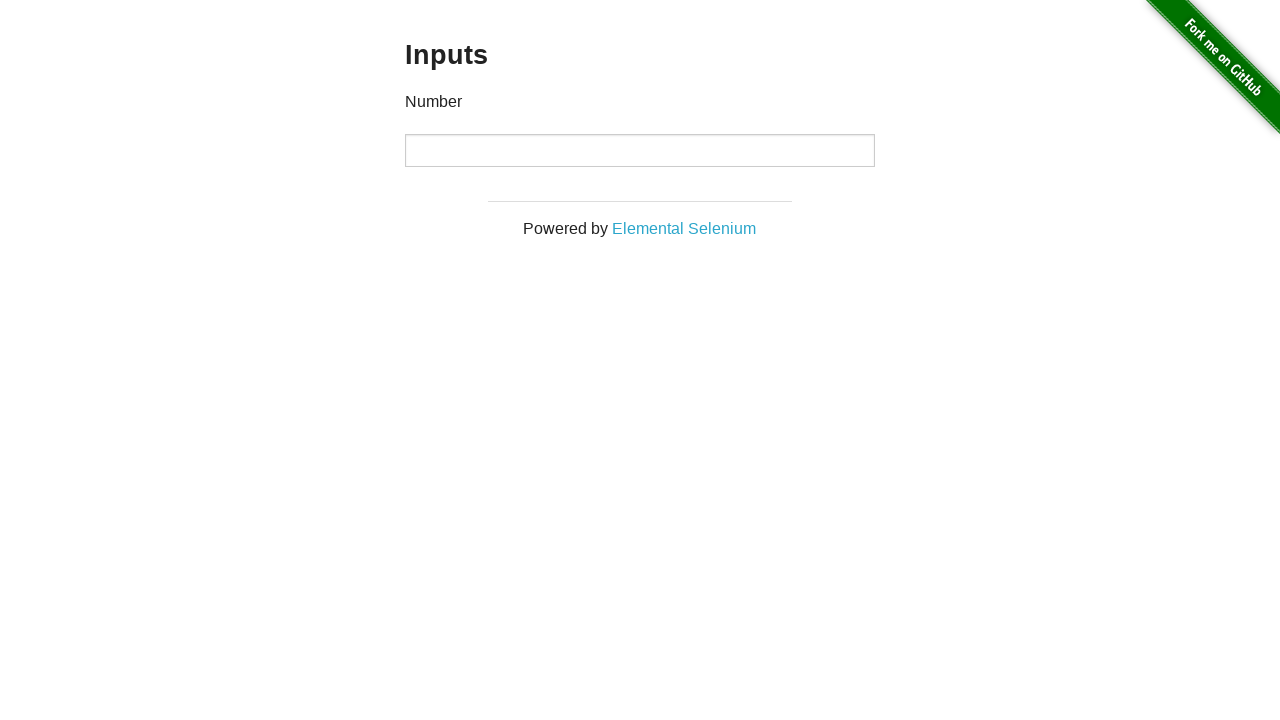

Pressed ArrowDown key to decrement number input value on xpath=//input[@type='number']
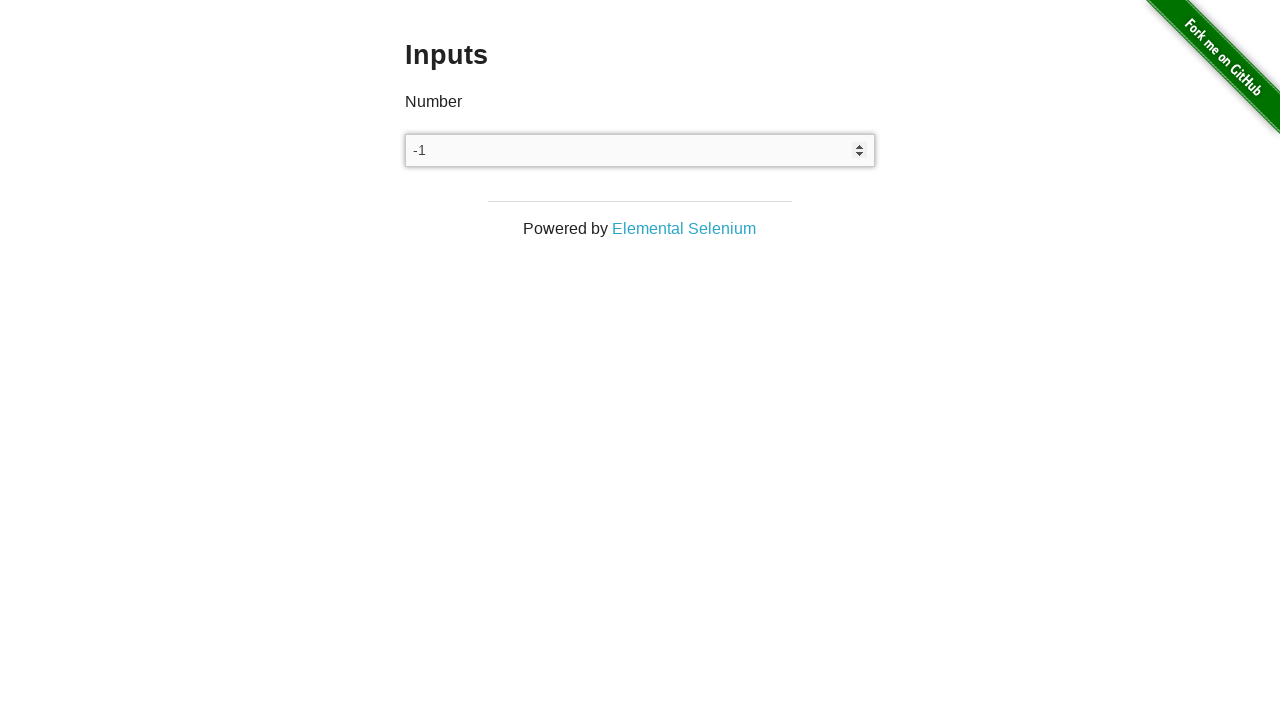

Verified number input value decremented to -1
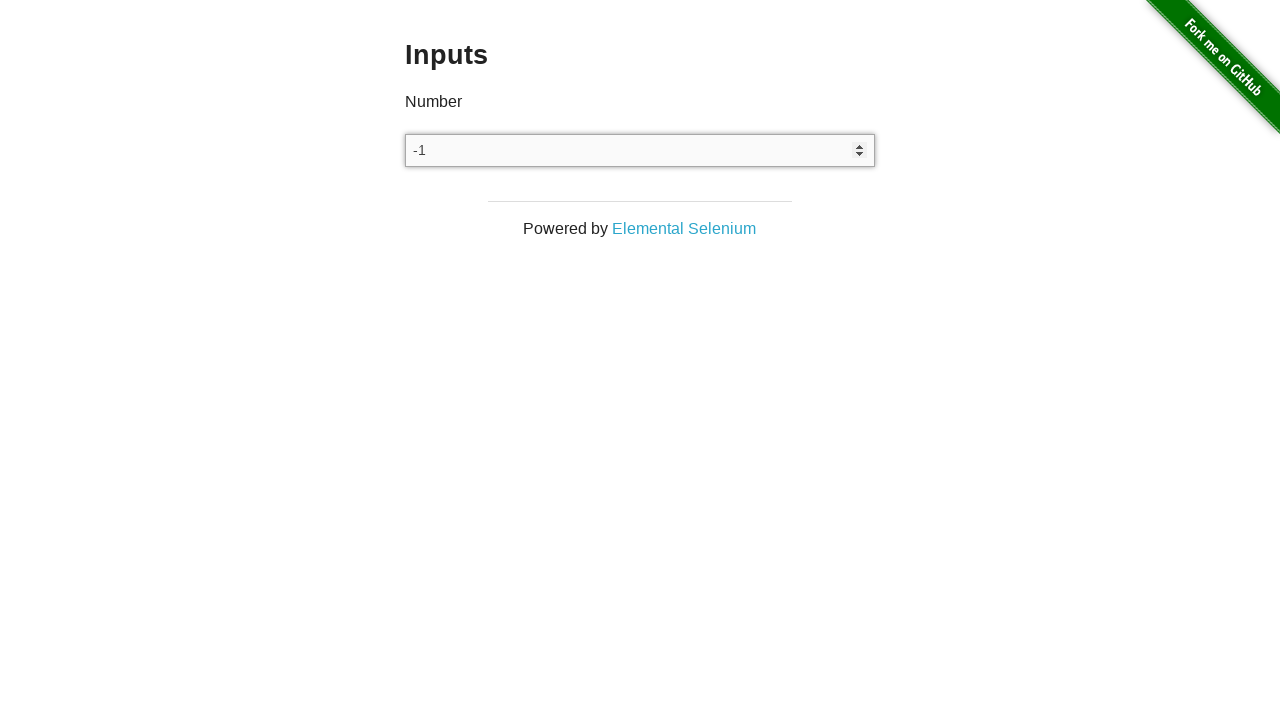

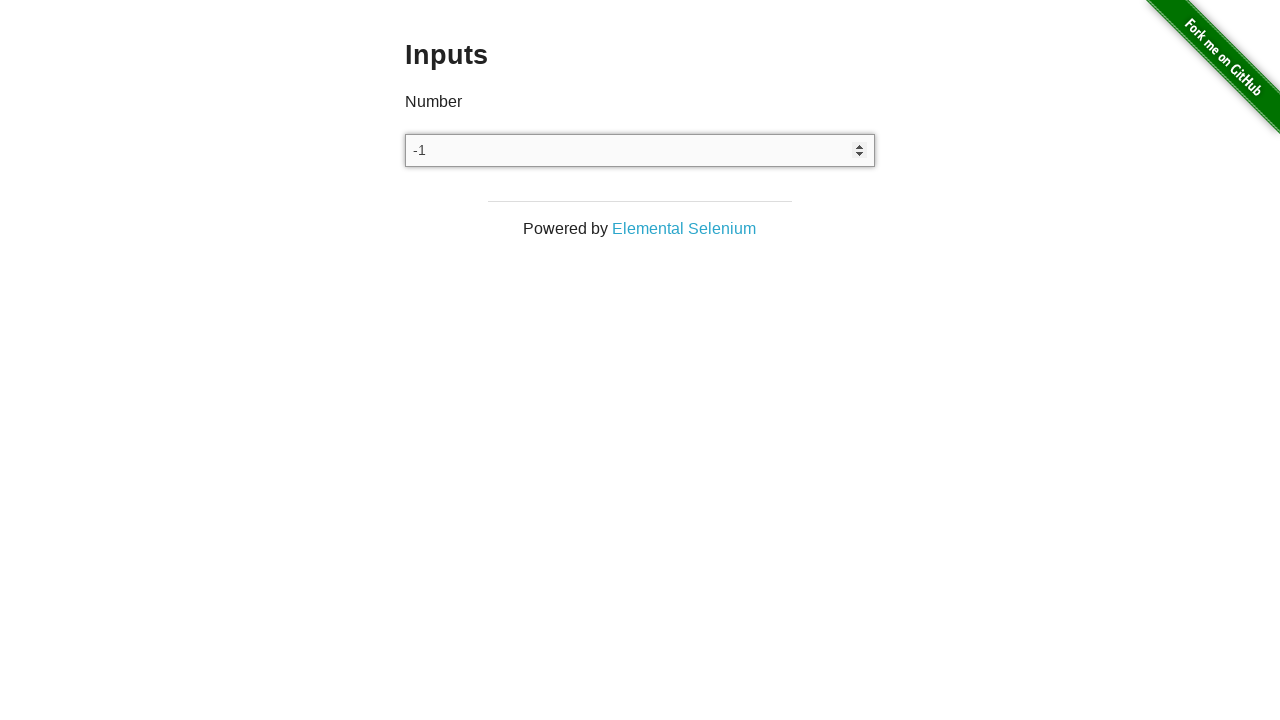